Tests Python.org search functionality by entering "pycon" in the search box and verifying that results are returned

Starting URL: https://www.python.org

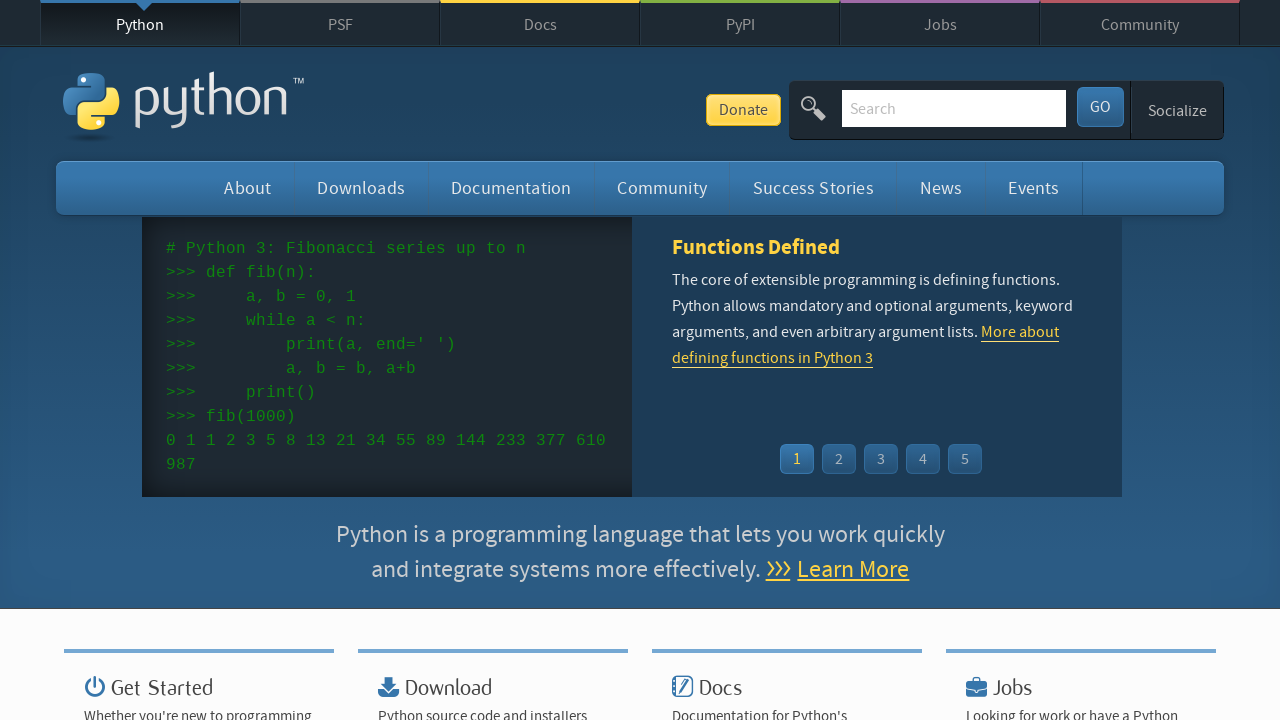

Verified page title contains 'Python'
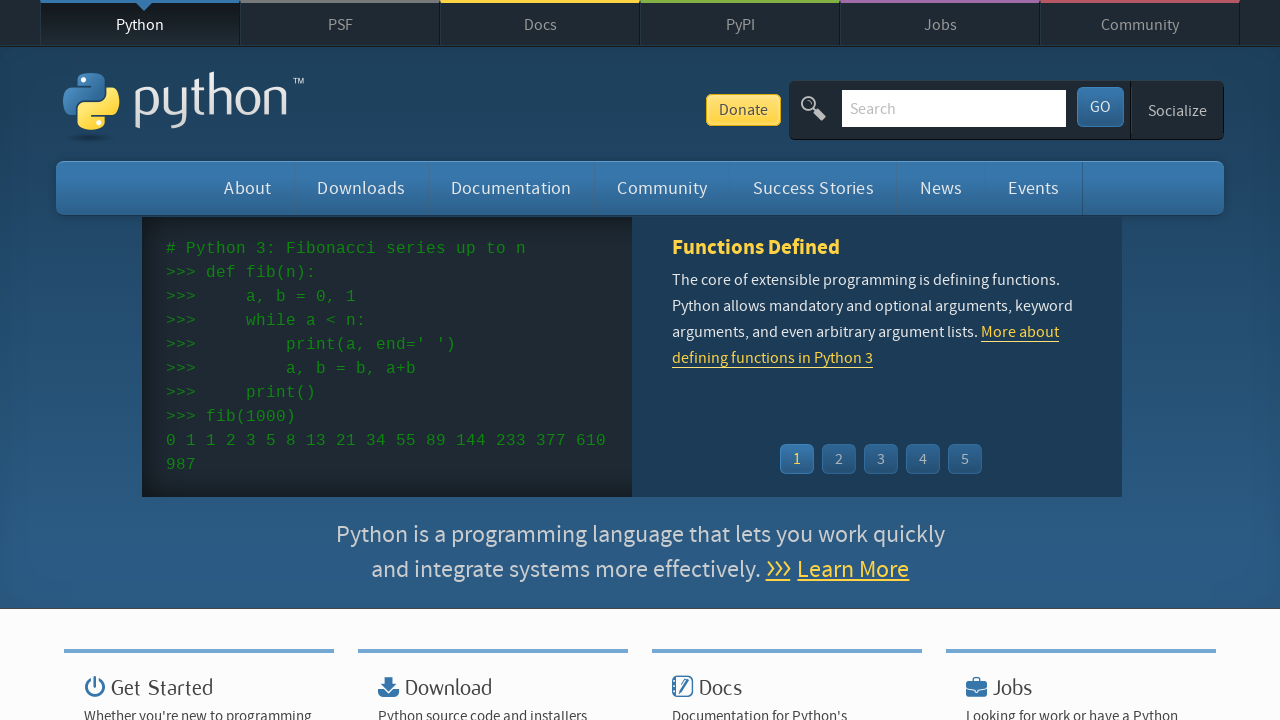

Cleared the search box on input[name='q']
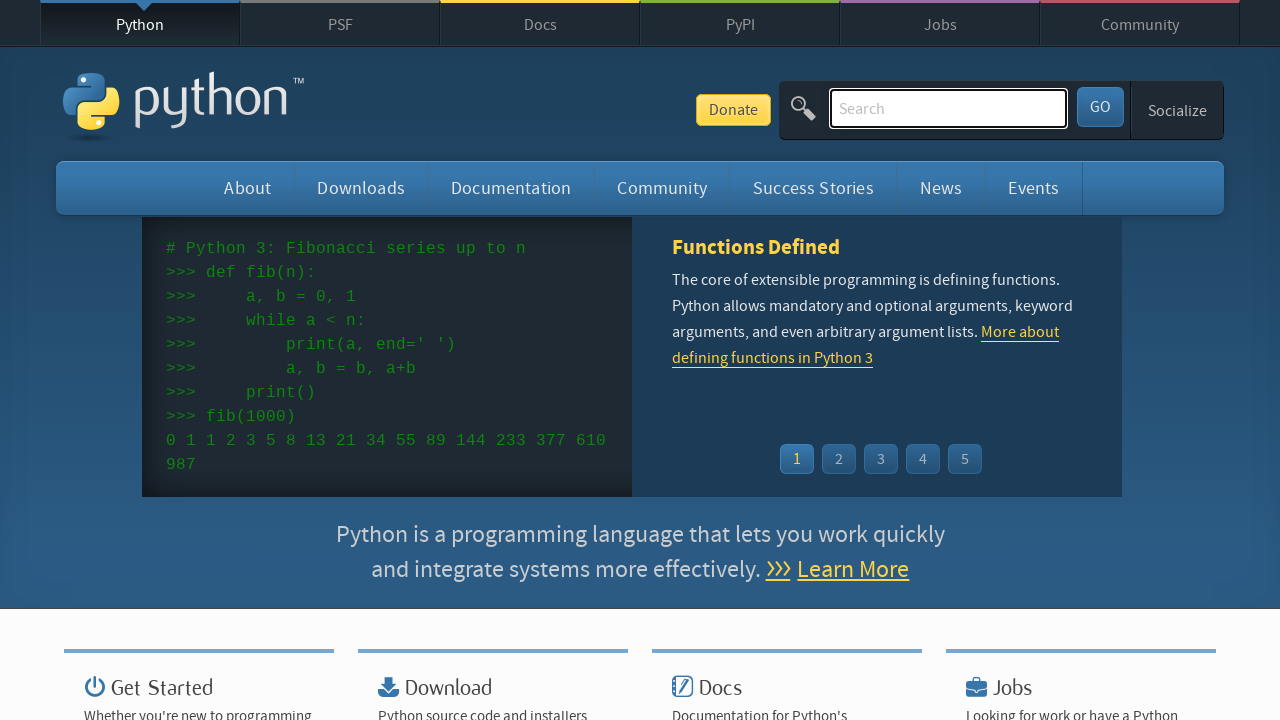

Entered 'pycon' in the search box on input[name='q']
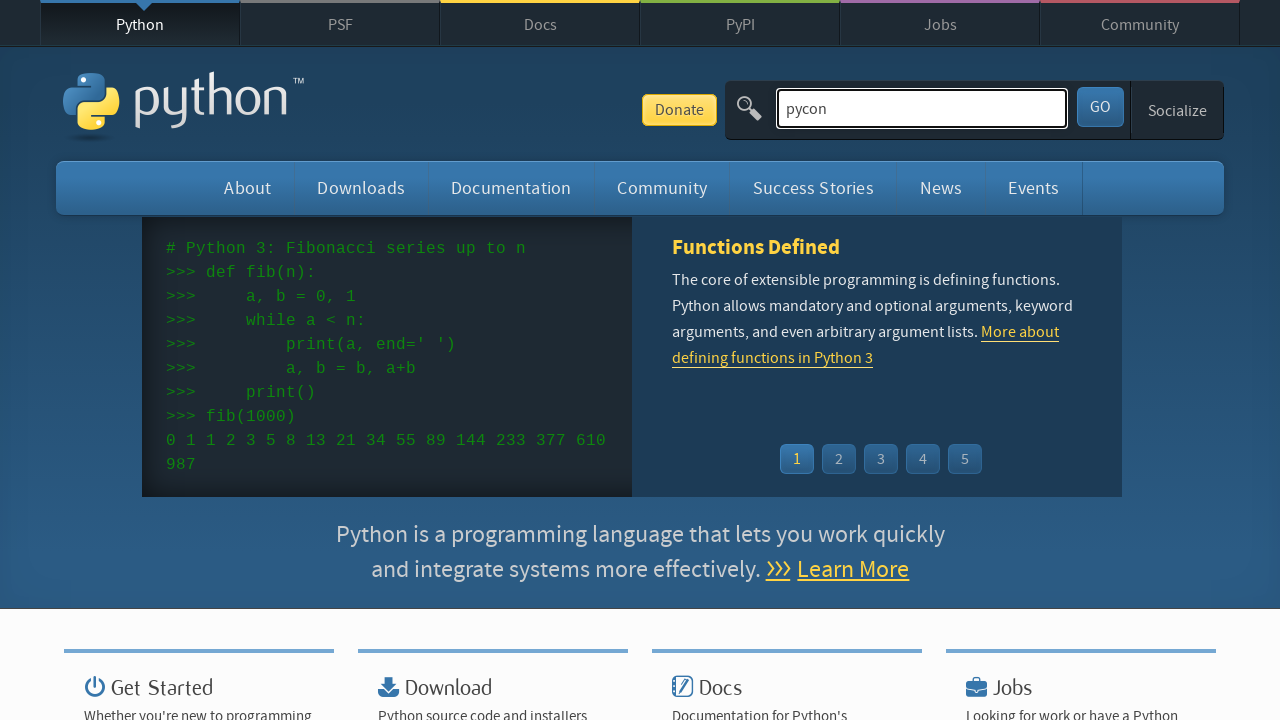

Pressed Enter to submit the search on input[name='q']
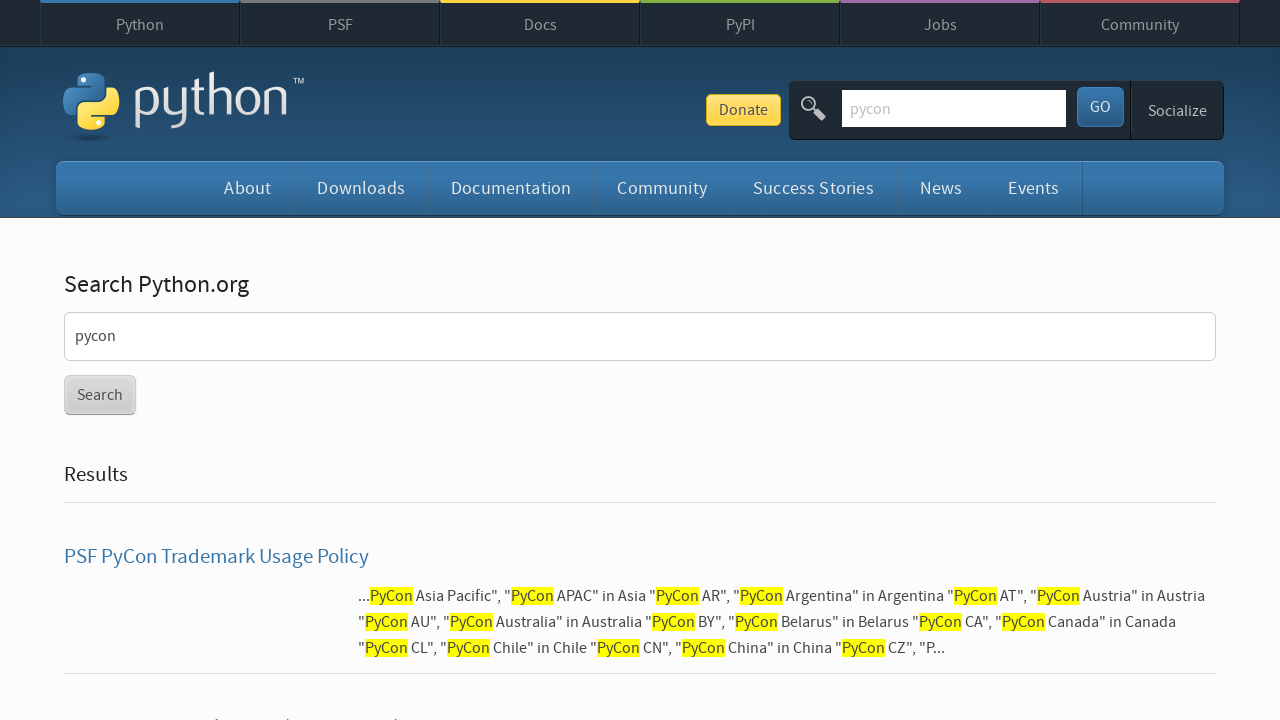

Waited for search results page to load
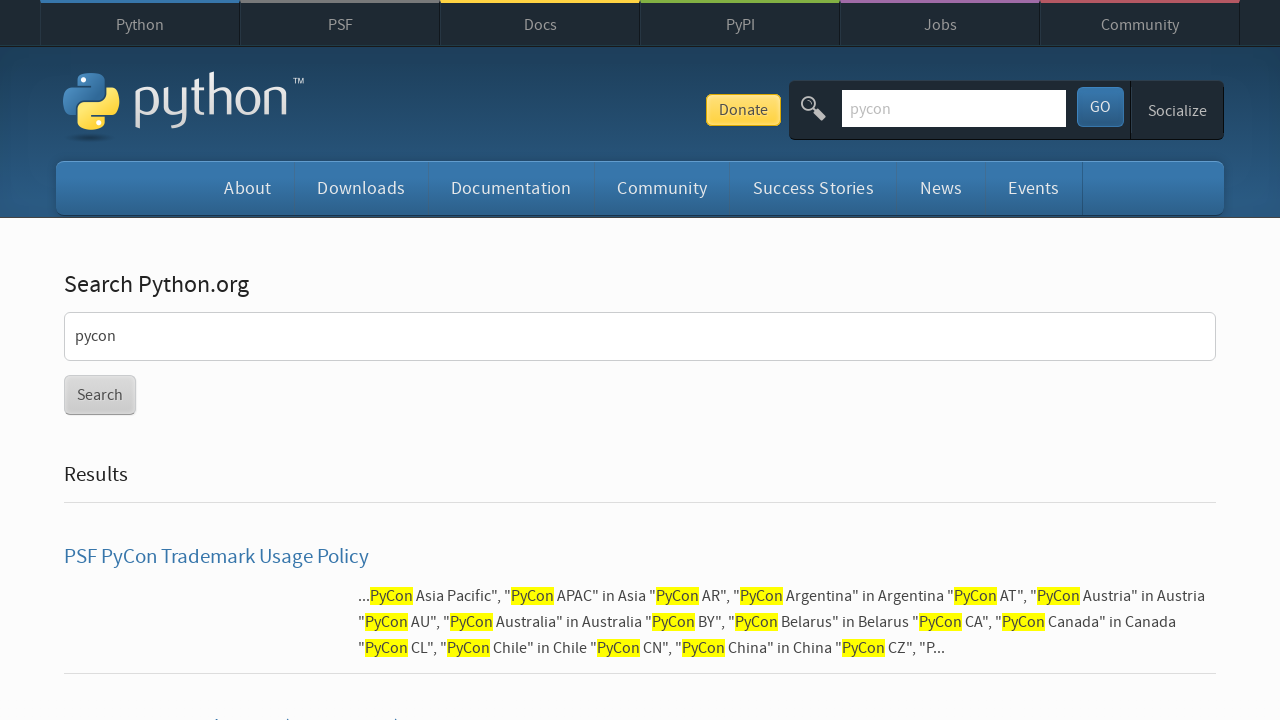

Verified that search results were returned (no 'No results found' message)
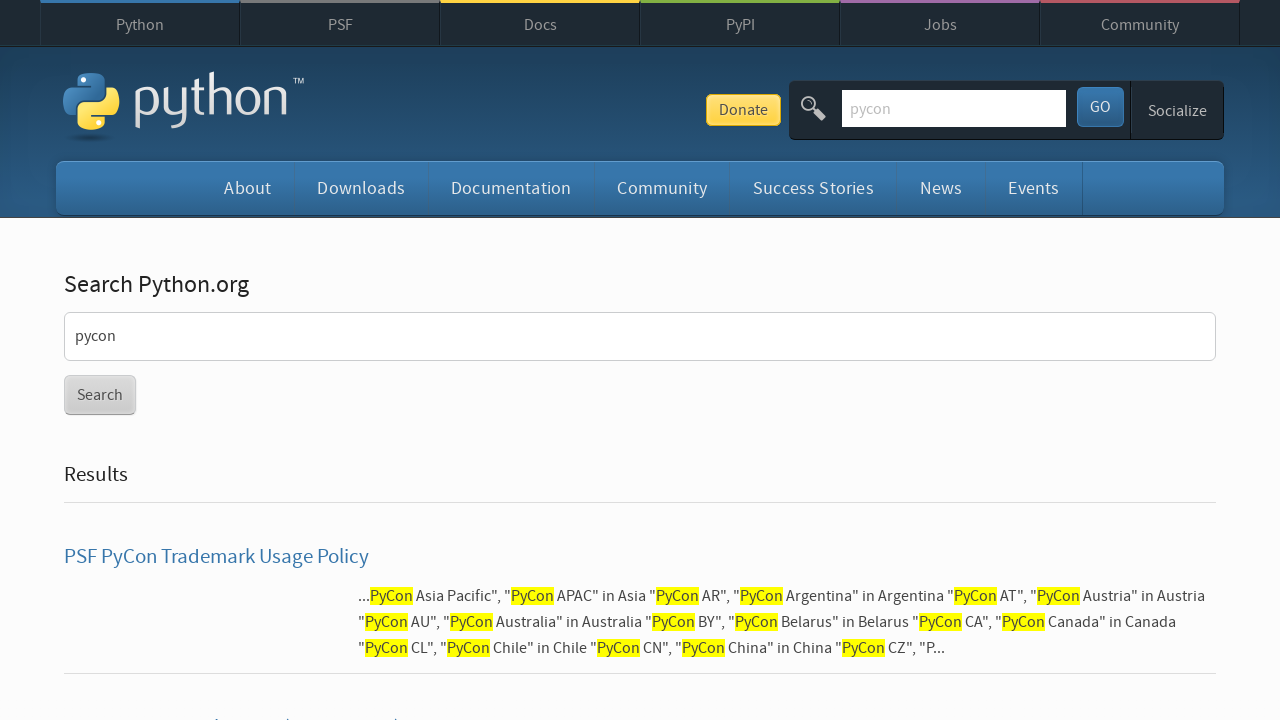

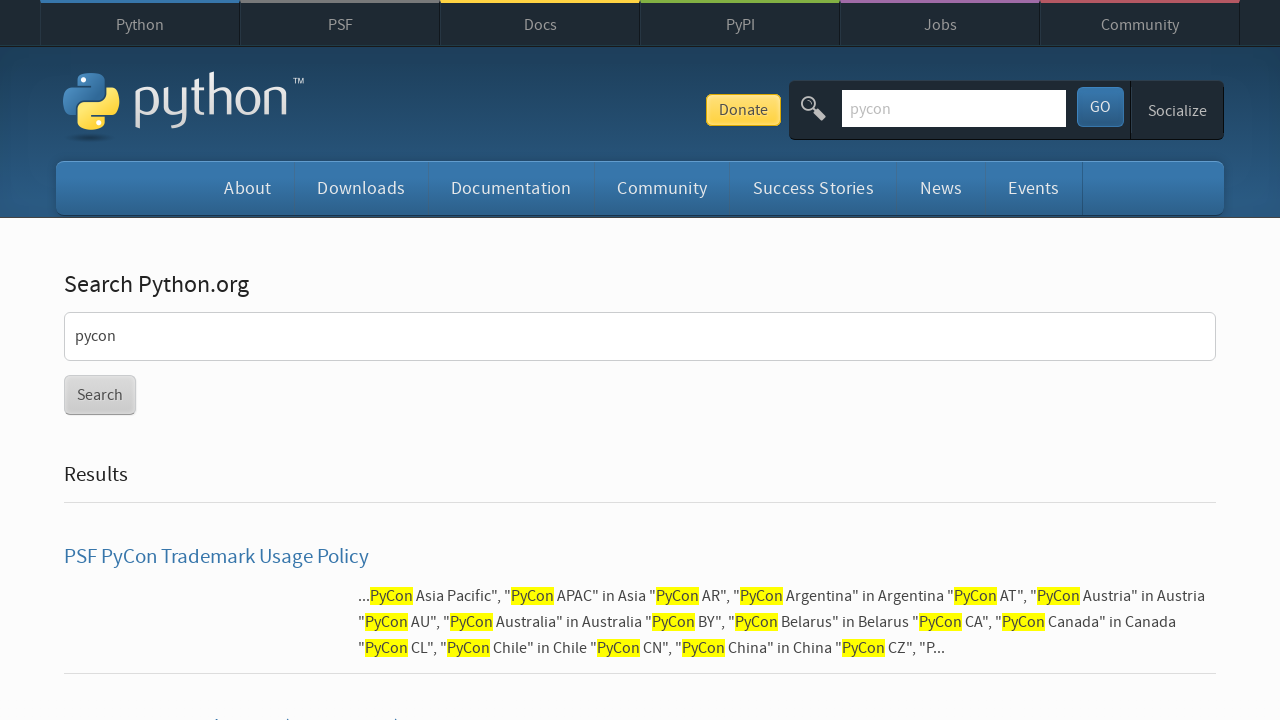